Tests different types of JavaScript alerts - simple alert, confirm dialog, and prompt dialog by accepting, dismissing, and entering text

Starting URL: http://demo.automationtesting.in/Alerts.html

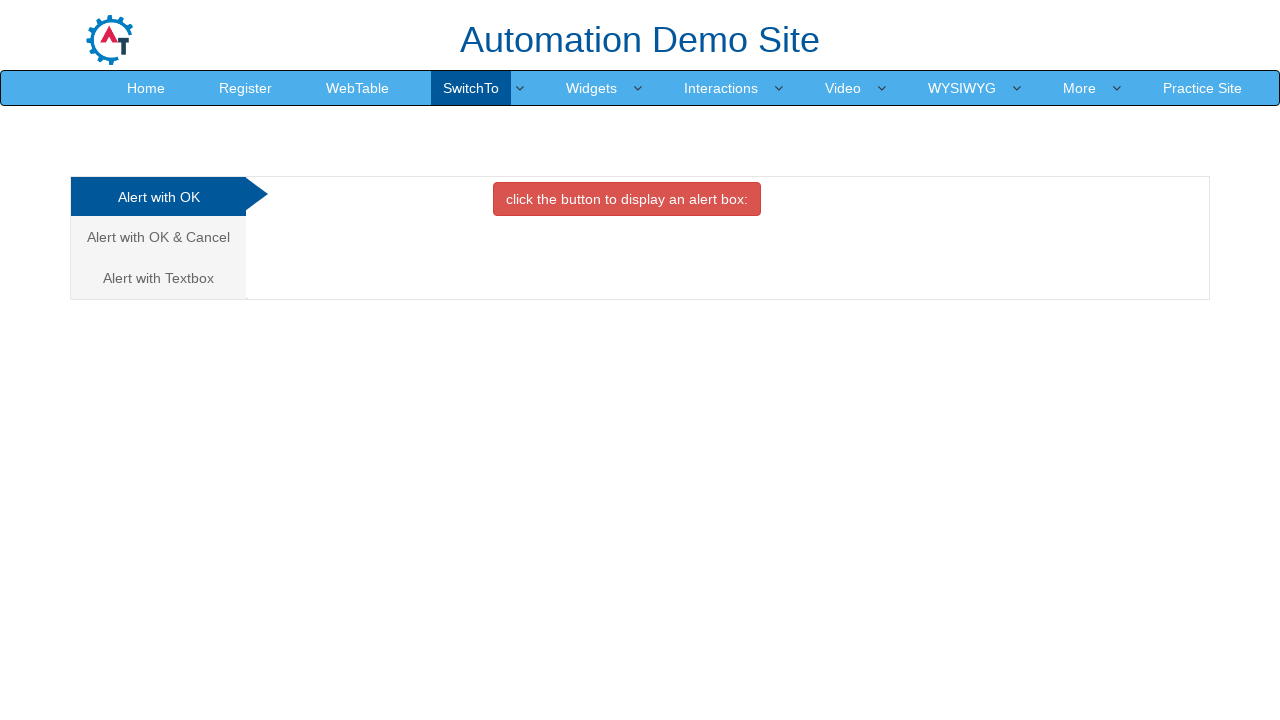

Clicked button to trigger simple alert at (627, 199) on xpath=//button[@class='btn btn-danger']
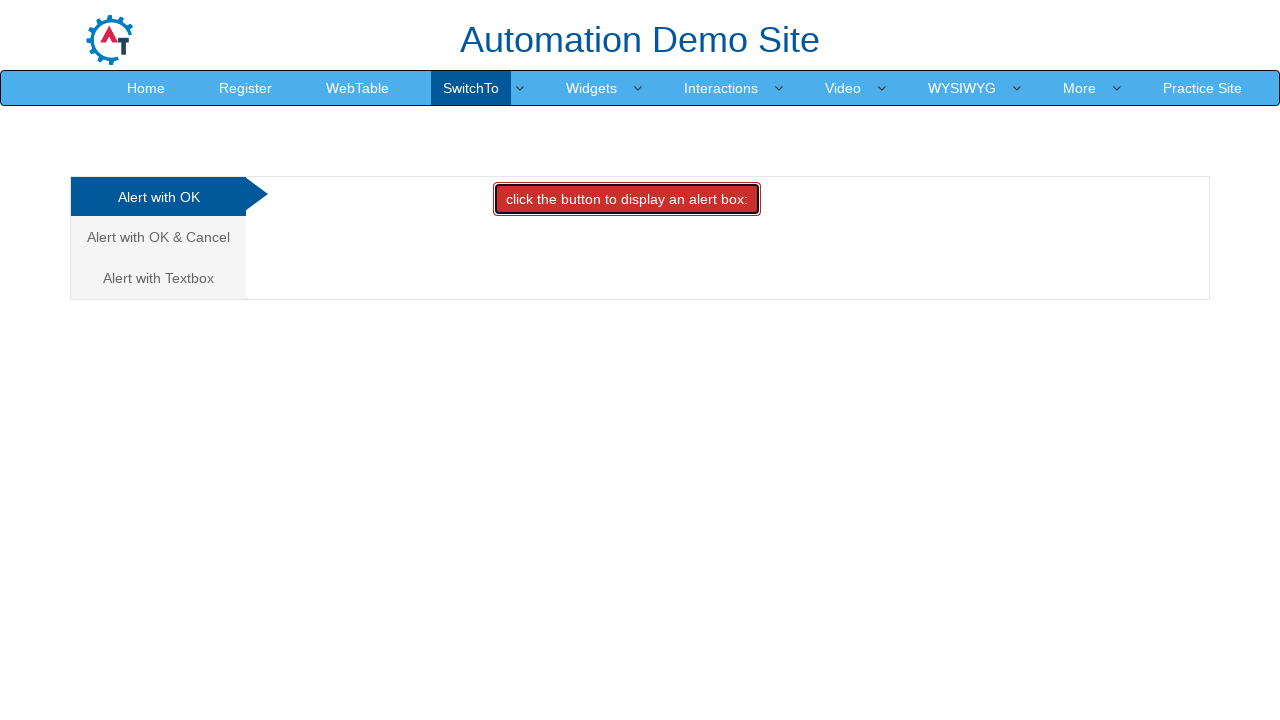

Accepted simple alert dialog
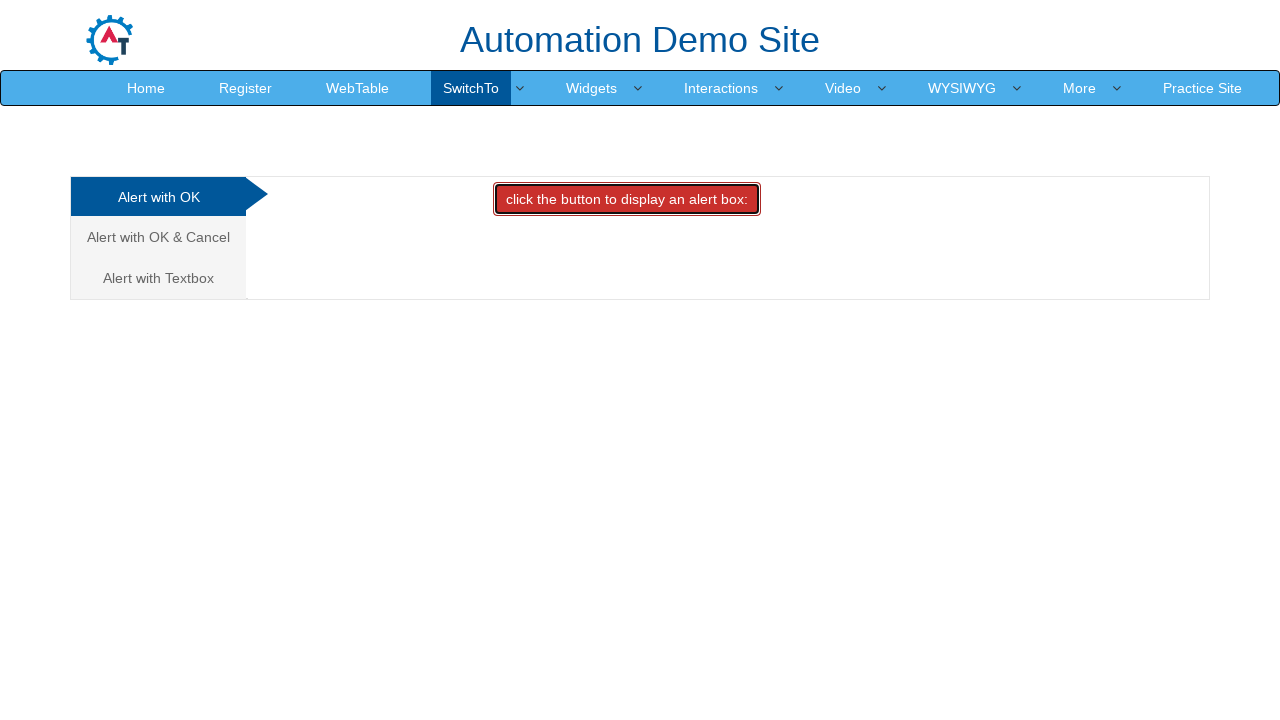

Navigated to Alert with OK & Cancel section at (158, 237) on xpath=//a[text()='Alert with OK & Cancel ']
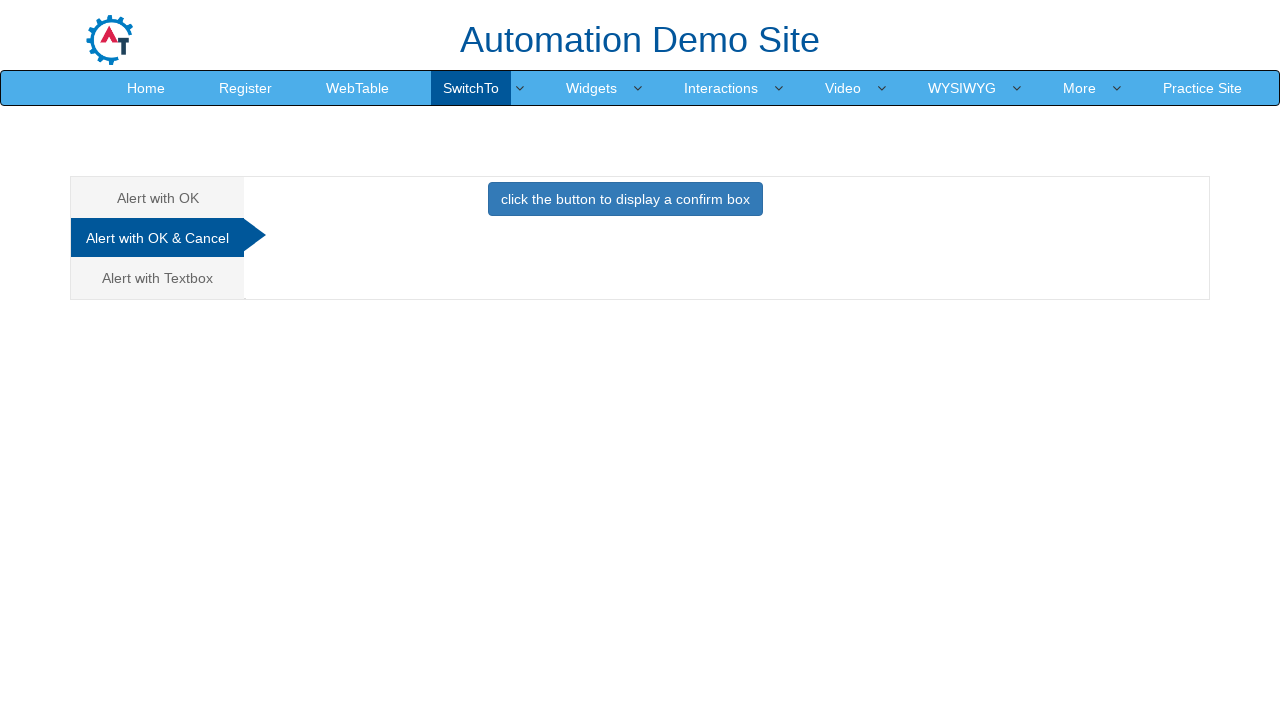

Clicked button to display confirm box at (625, 199) on xpath=//button[text()='click the button to display a confirm box ']
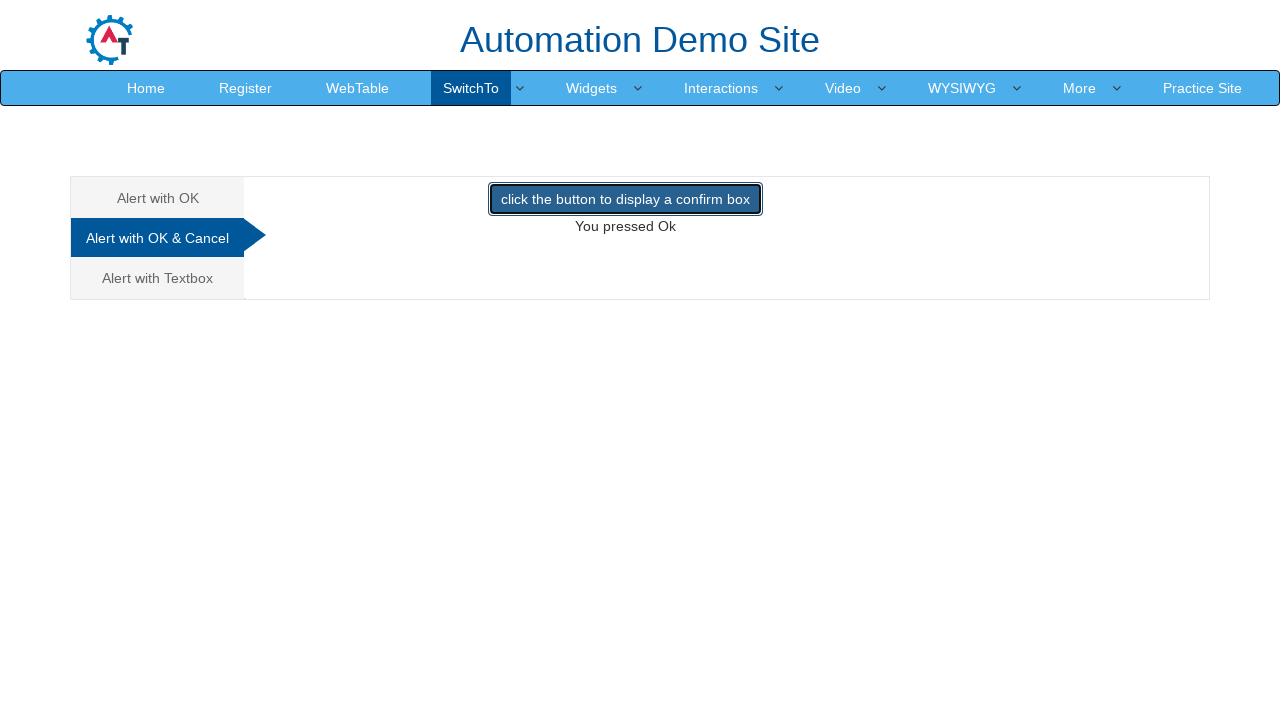

Dismissed confirm dialog
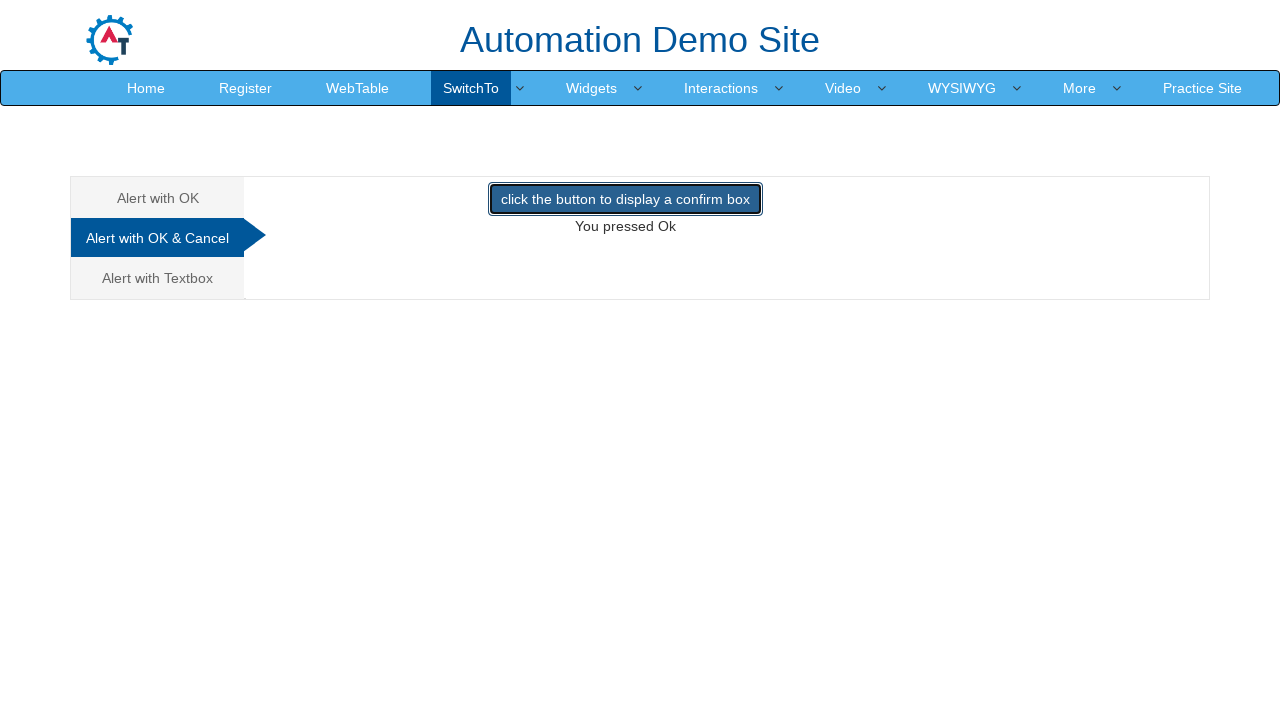

Navigated to Alert with Textbox section at (158, 278) on xpath=//a[text()='Alert with Textbox ']
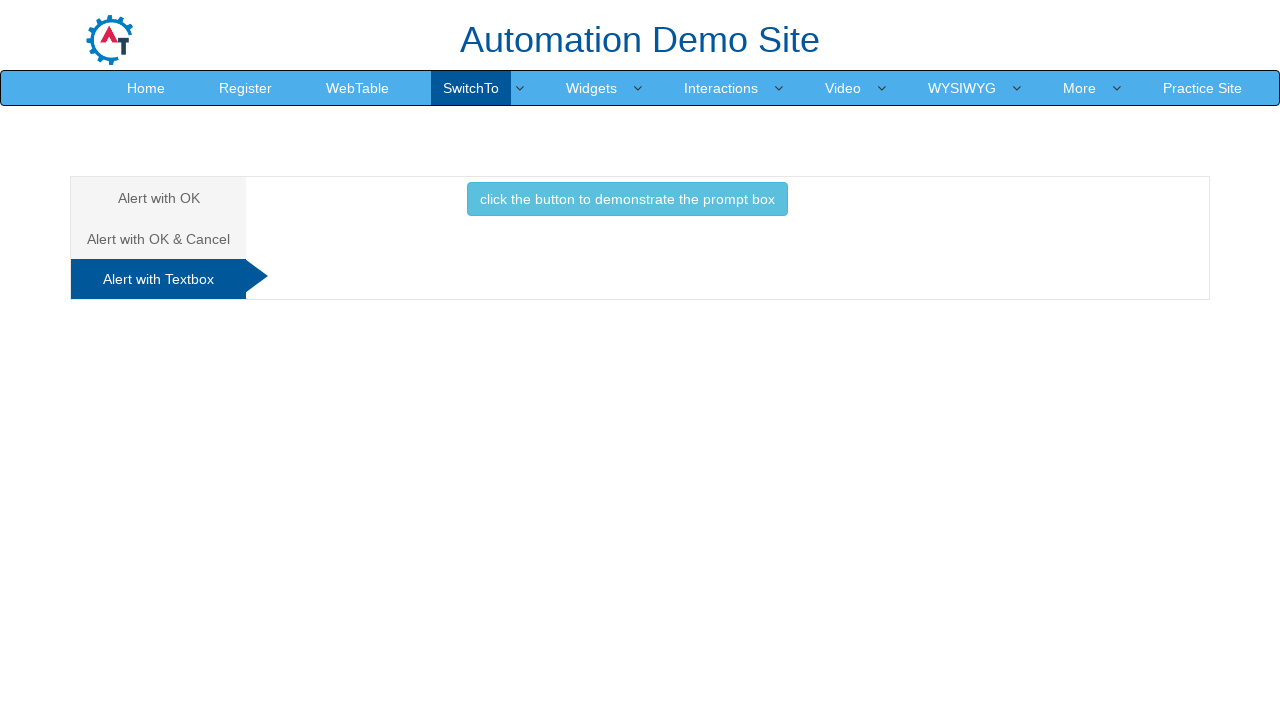

Clicked button to display prompt box at (627, 199) on xpath=//button[text()='click the button to demonstrate the prompt box ']
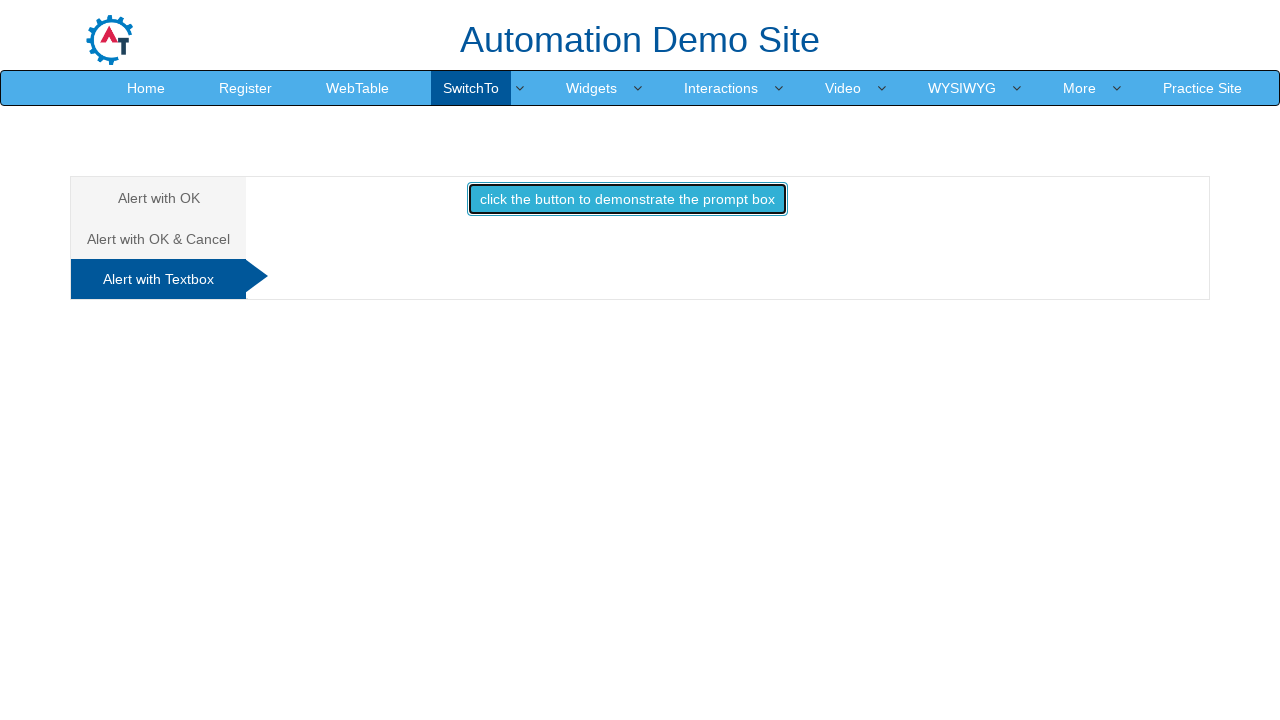

Accepted prompt dialog with text 'sangee'
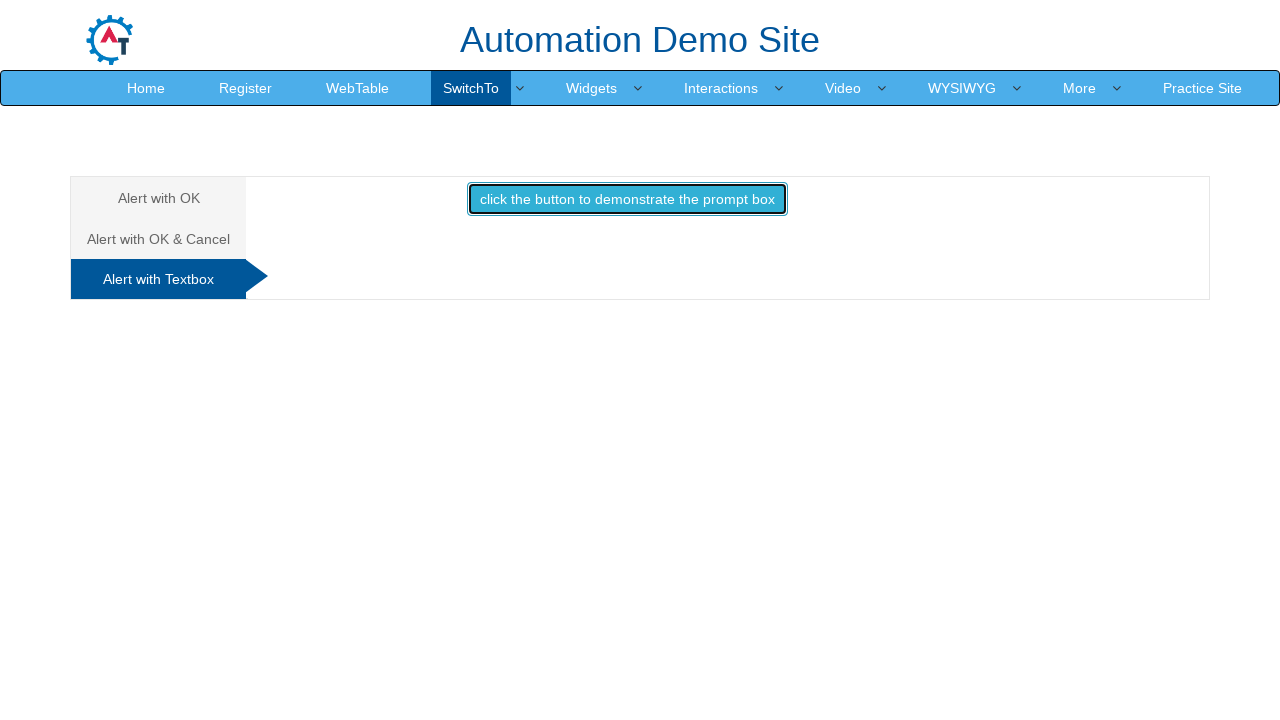

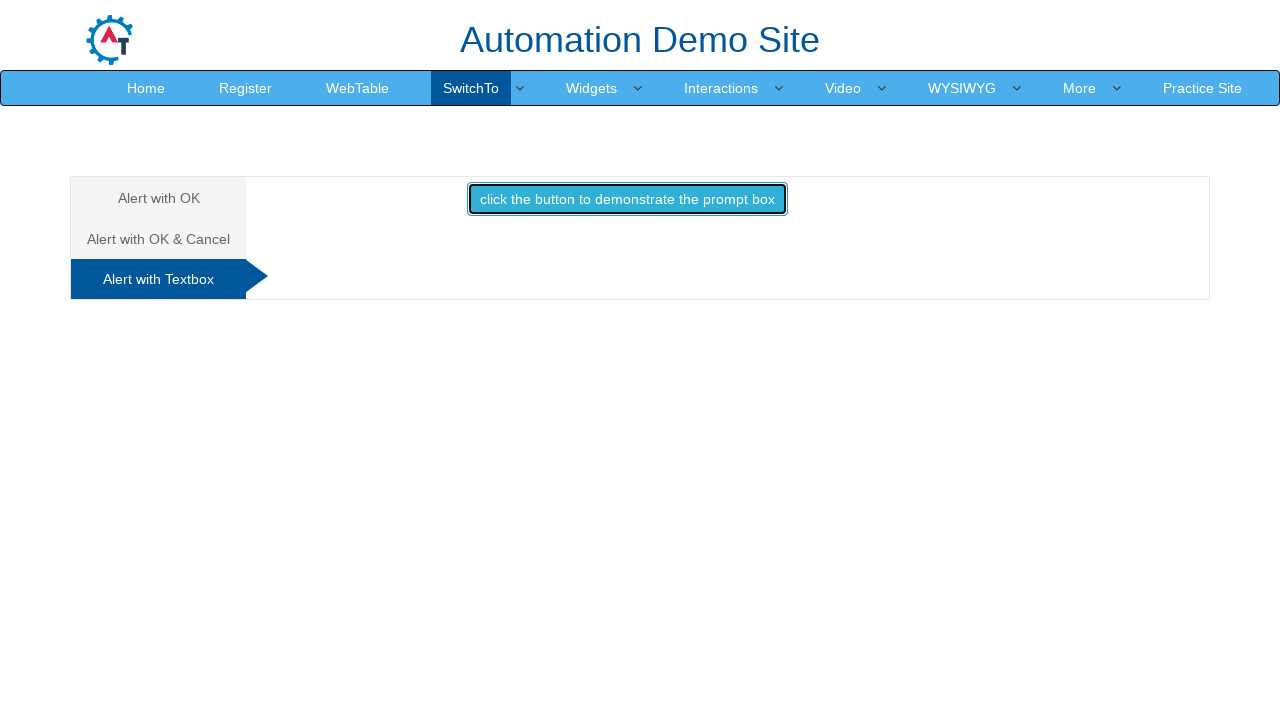